Tests a custom dropdown component on the US Digital Government design system by clicking a toggle button and selecting a state option

Starting URL: https://designsystem.digital.gov/patterns/create-a-user-profile/address/

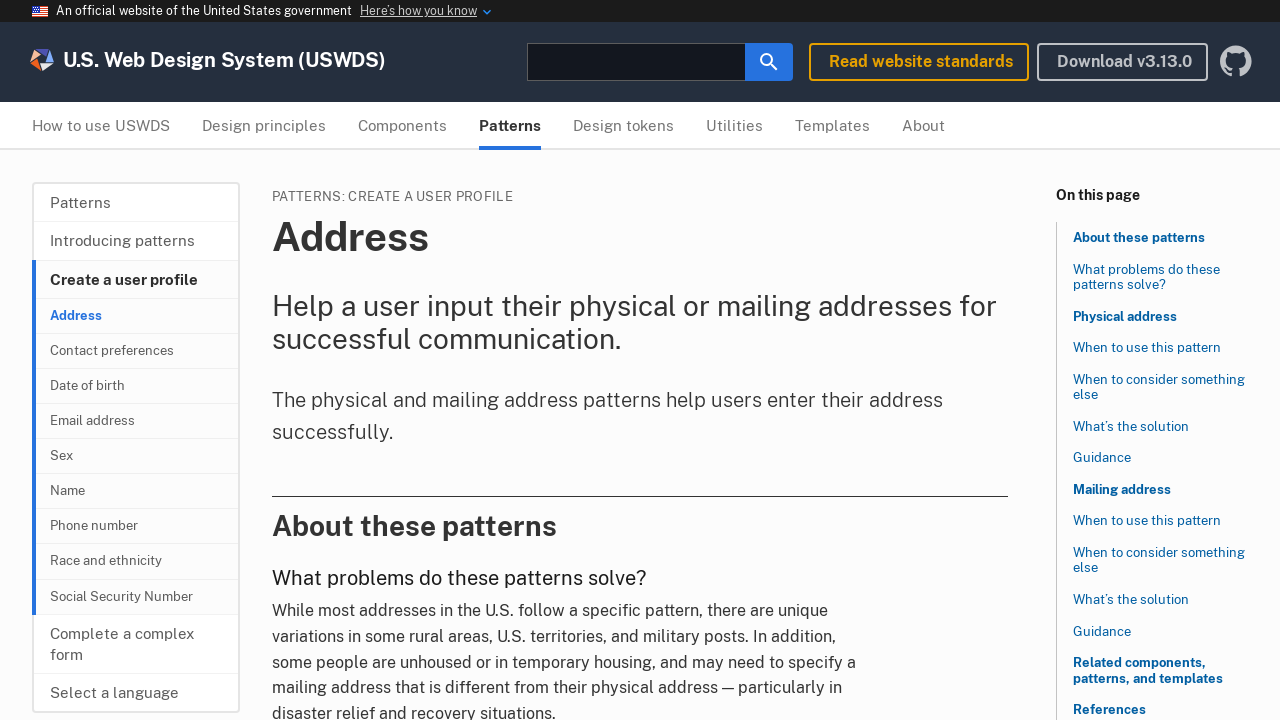

Clicked dropdown toggle button to open the custom dropdown at (750, 360) on xpath=//button[contains(@aria-label, 'Toggle the dropdown list')] >> nth=0
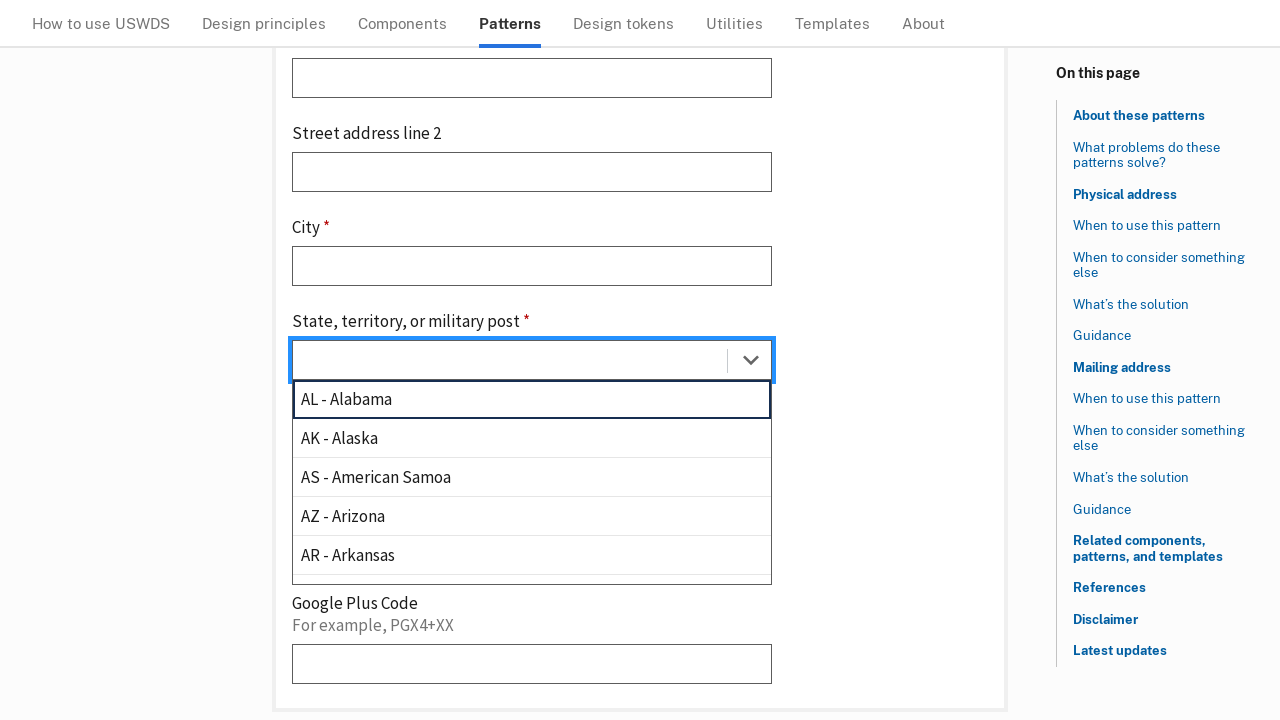

Clicked on 'AL - Alabama' option from the dropdown at (532, 400) on //li[contains(@id, 'physical-state--list--option-0')] >> internal:has-text="AL -
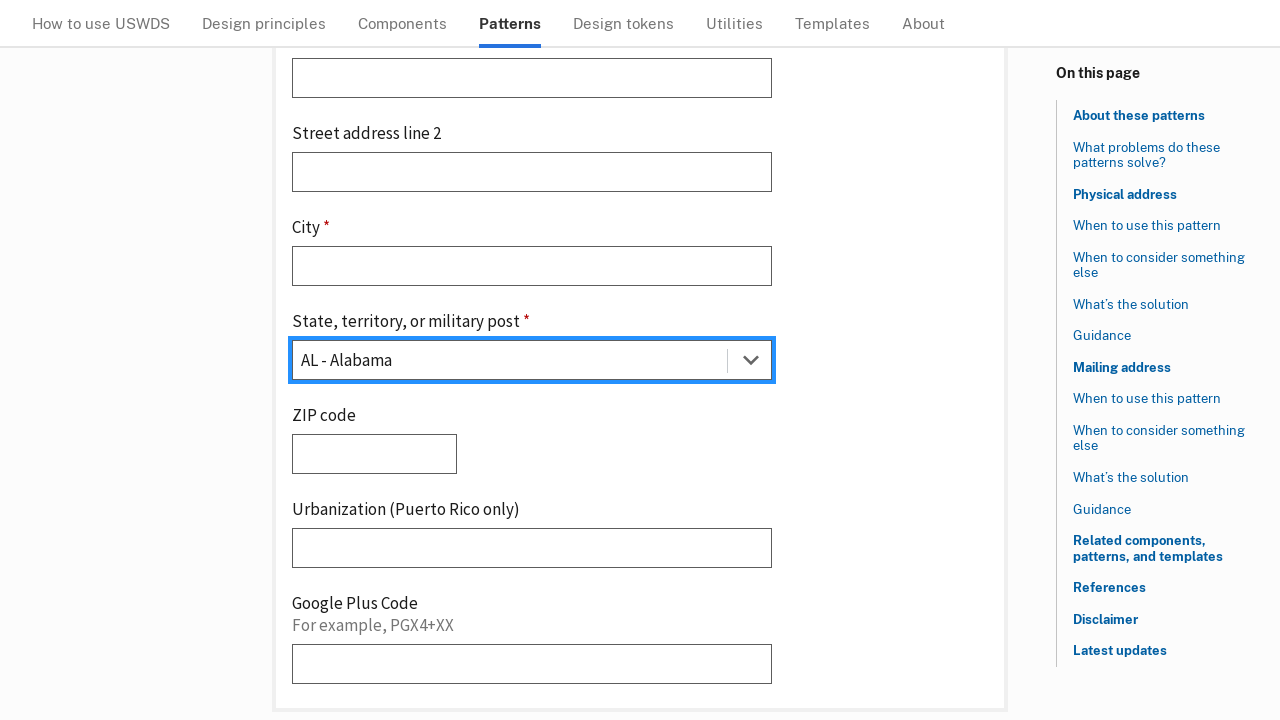

Verified that 'AL - Alabama' option contains the expected text
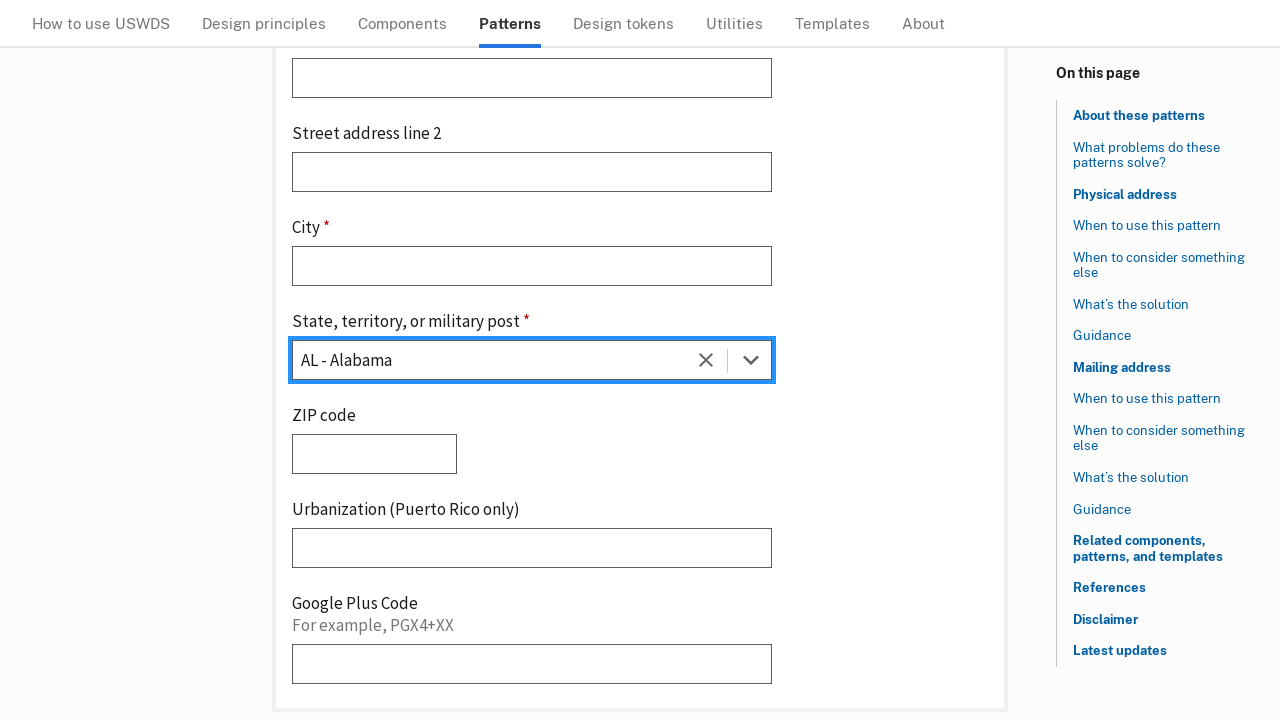

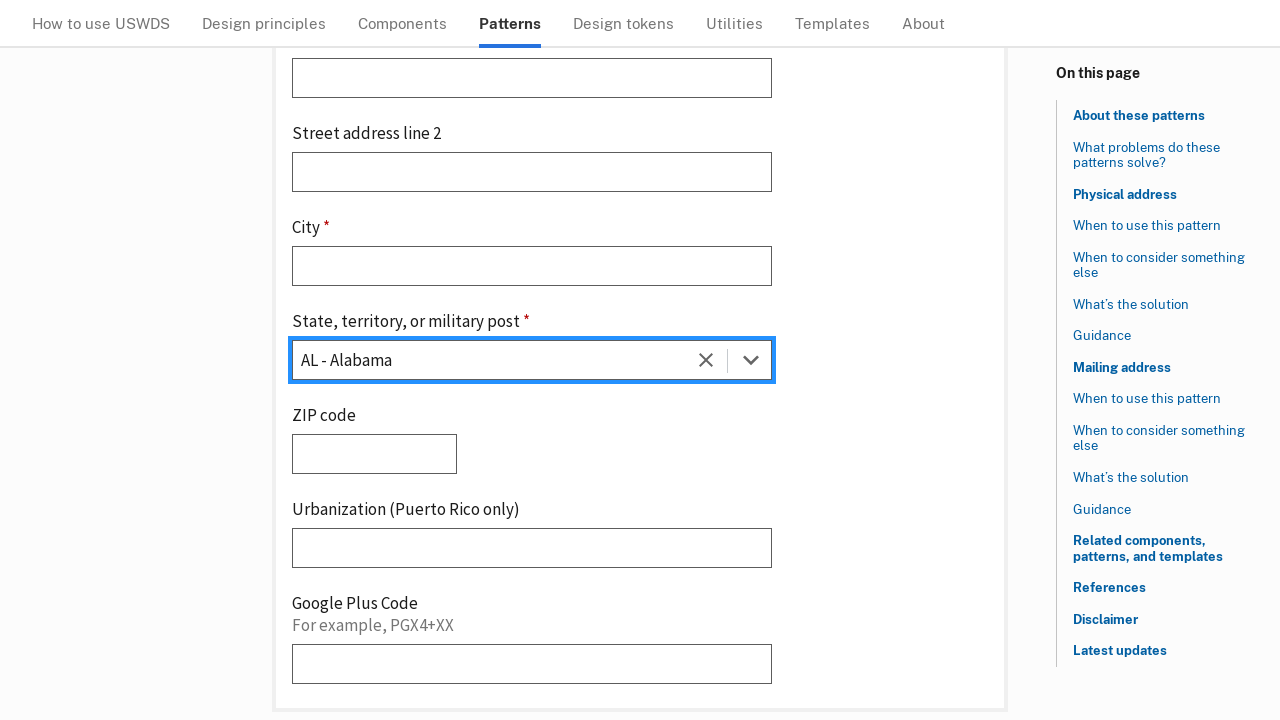